Tests displaying all items after filtering by navigating through Active and Completed views, then clicking All

Starting URL: https://demo.playwright.dev/todomvc

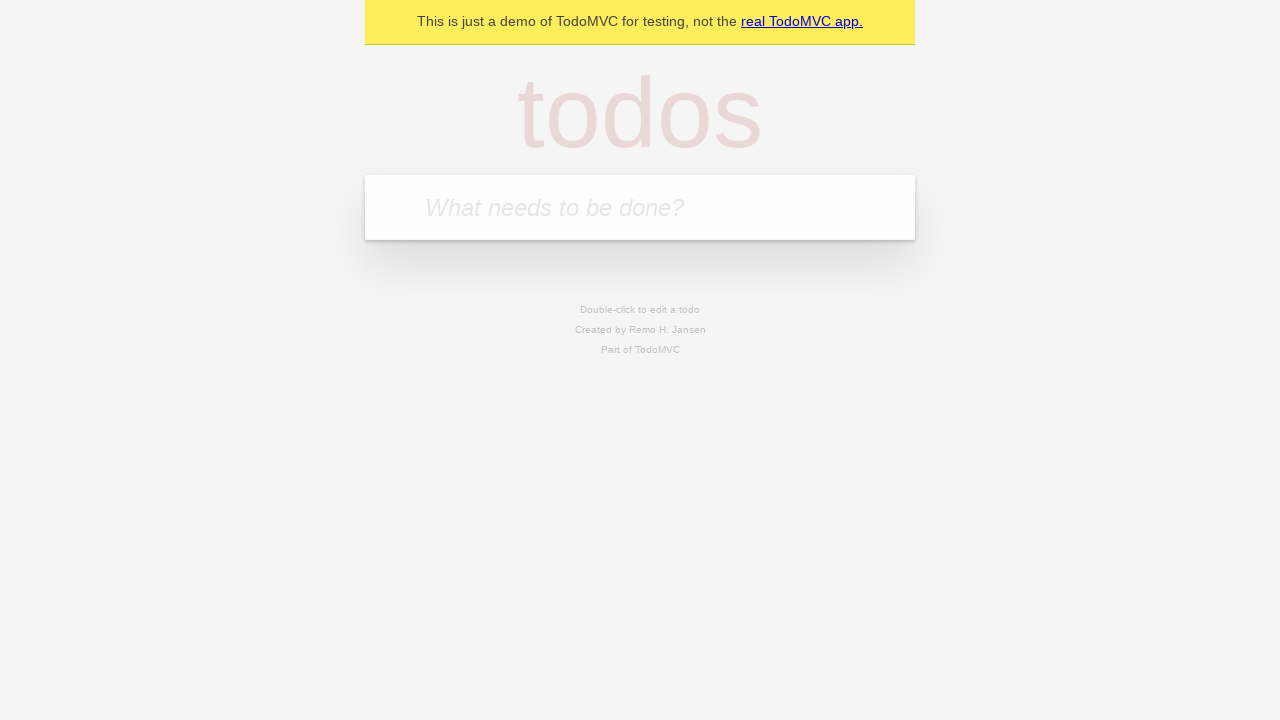

Filled todo input with 'buy some cheese' on internal:attr=[placeholder="What needs to be done?"i]
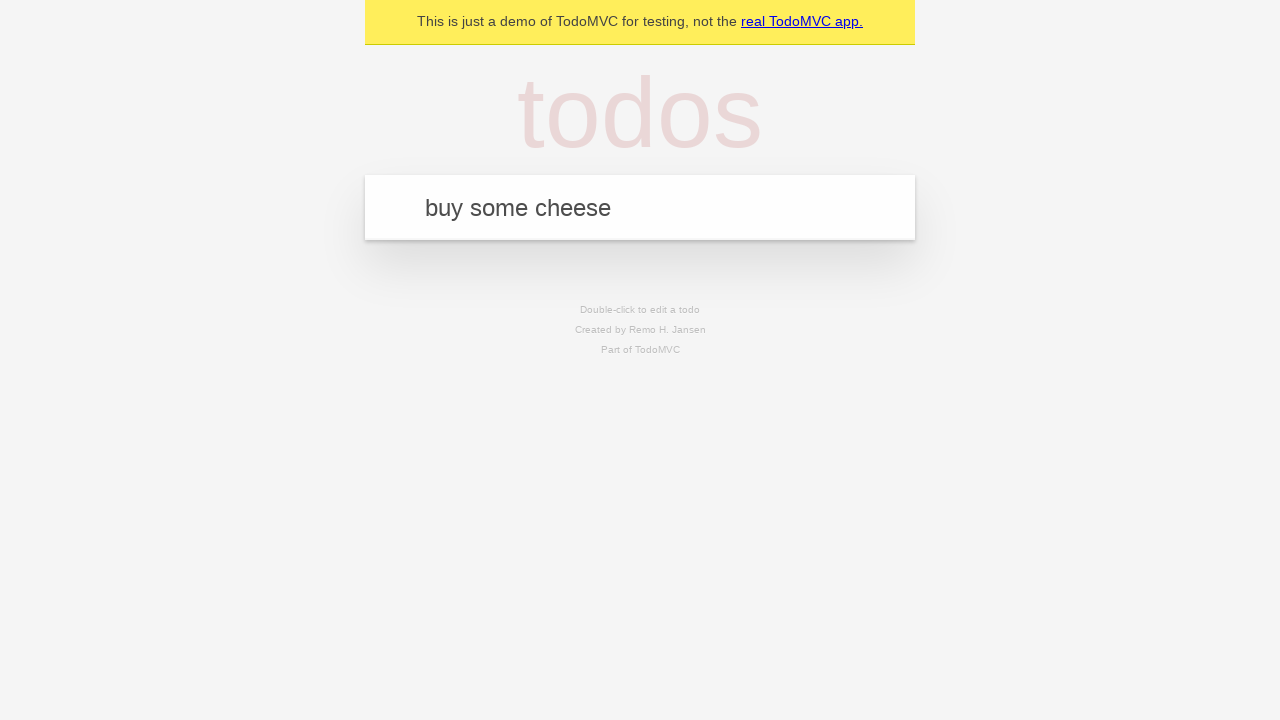

Pressed Enter to create first todo on internal:attr=[placeholder="What needs to be done?"i]
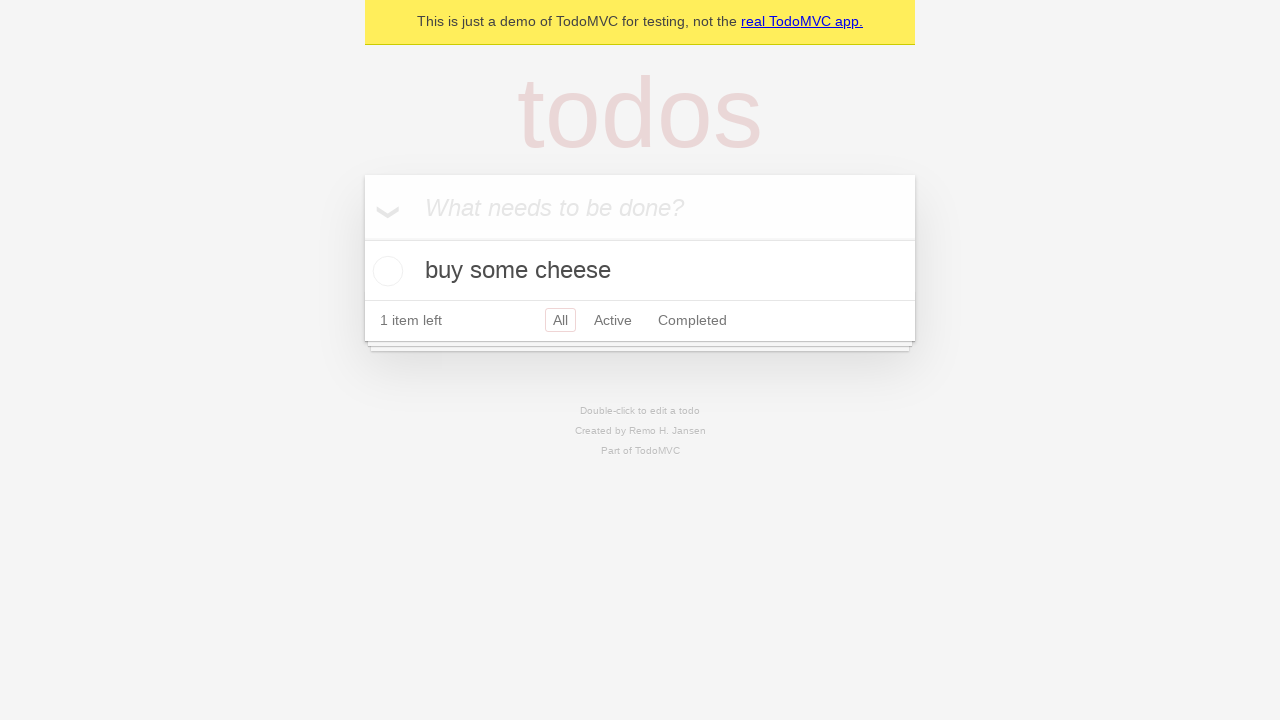

Filled todo input with 'feed the cat' on internal:attr=[placeholder="What needs to be done?"i]
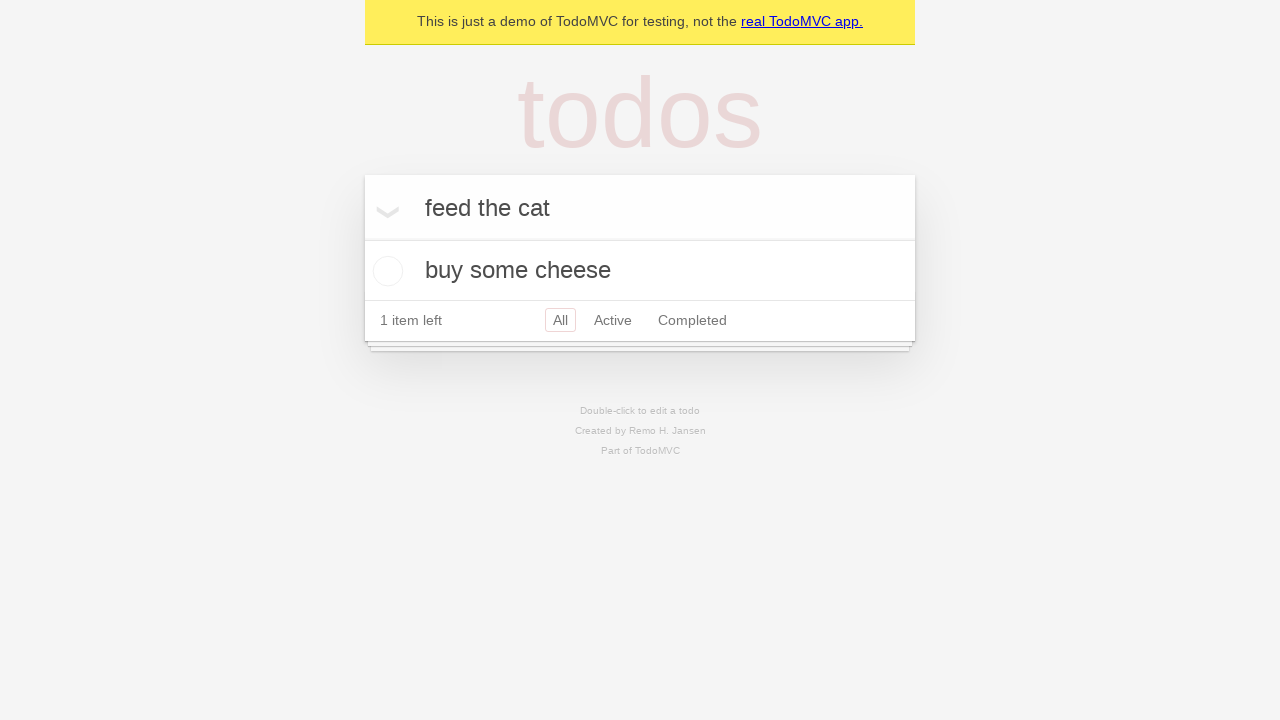

Pressed Enter to create second todo on internal:attr=[placeholder="What needs to be done?"i]
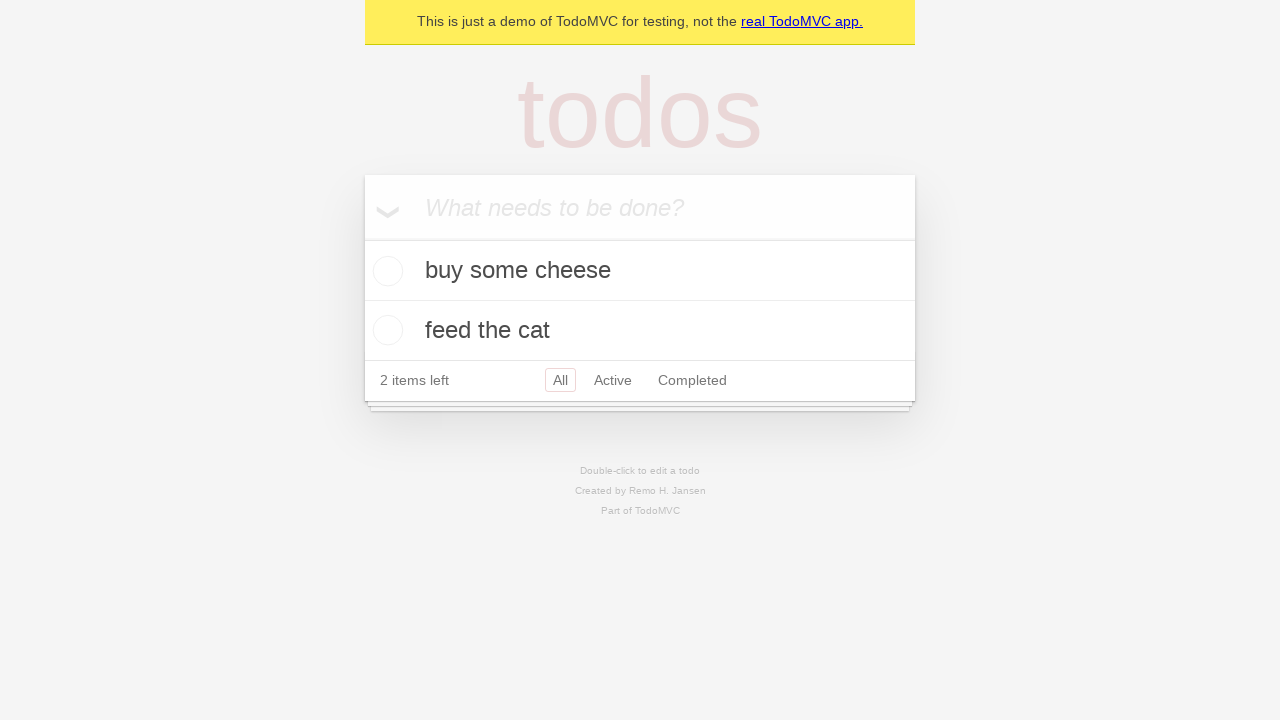

Filled todo input with 'book a doctors appointment' on internal:attr=[placeholder="What needs to be done?"i]
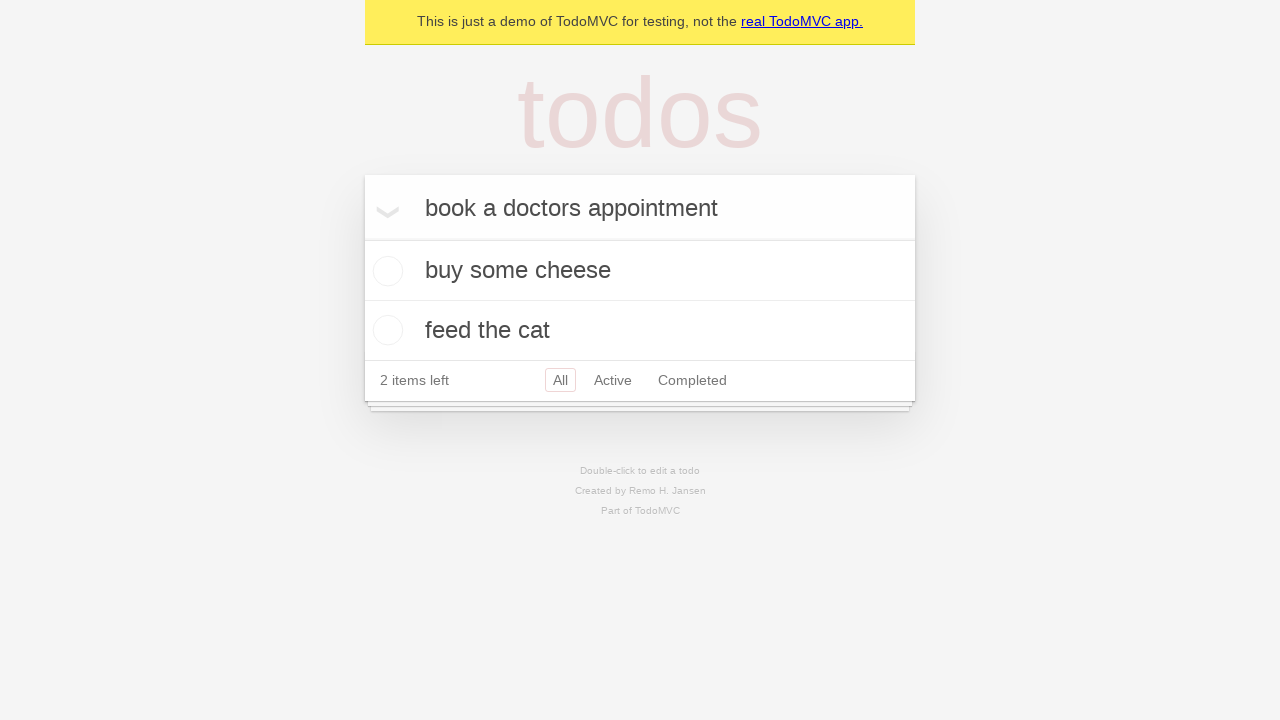

Pressed Enter to create third todo on internal:attr=[placeholder="What needs to be done?"i]
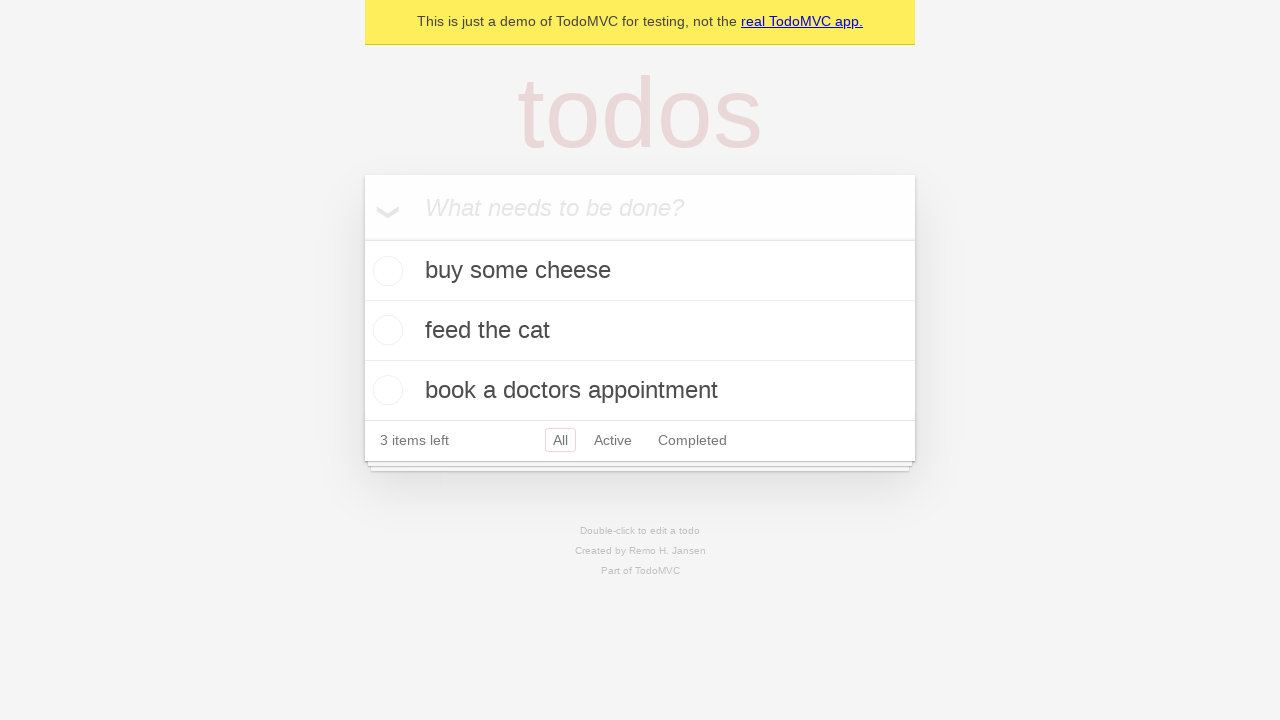

Checked the second todo item at (385, 330) on [data-testid='todo-item'] >> nth=1 >> internal:role=checkbox
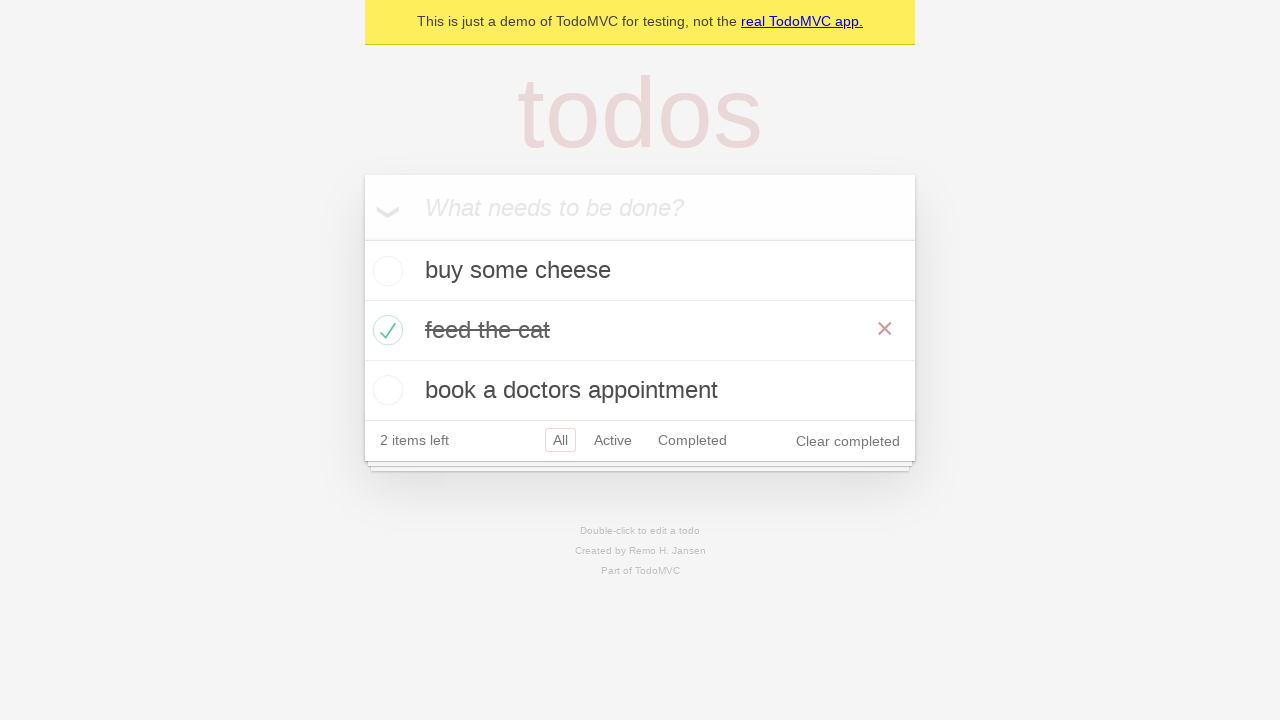

Clicked Active filter link at (613, 440) on internal:role=link[name="Active"i]
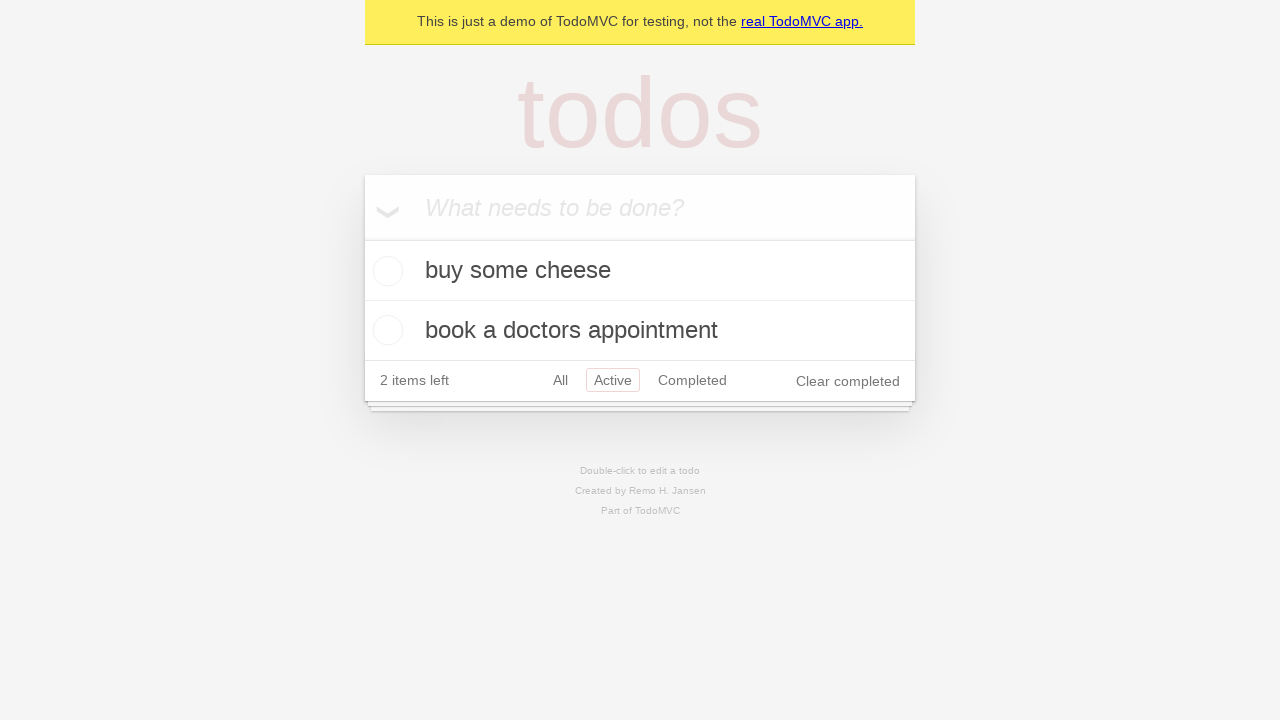

Clicked Completed filter link at (692, 380) on internal:role=link[name="Completed"i]
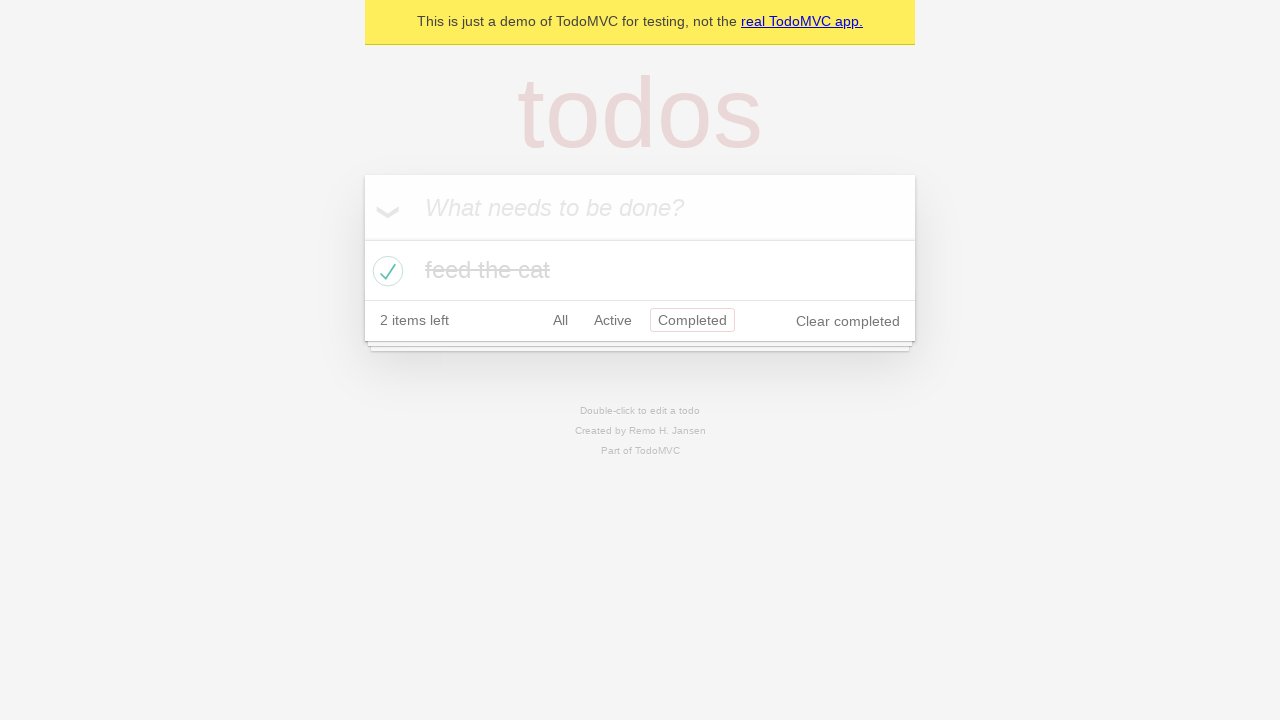

Clicked All filter link to display all items at (560, 320) on internal:role=link[name="All"i]
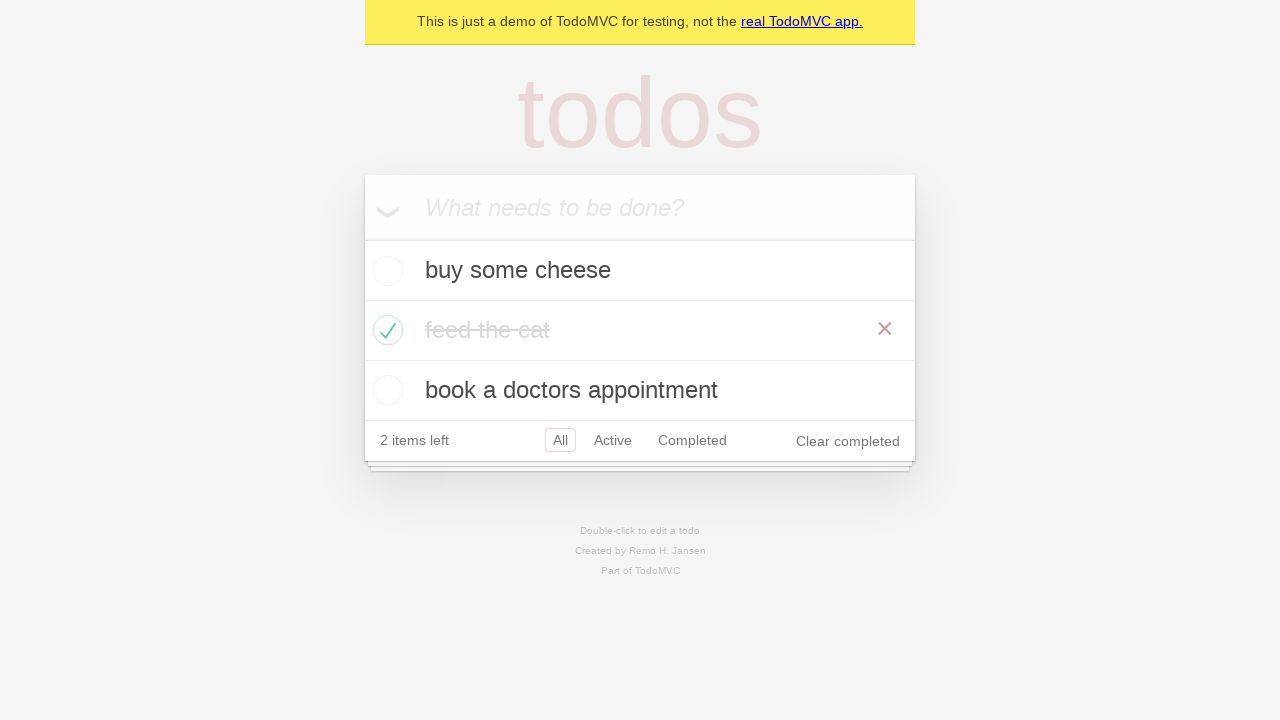

Waited for all todo items to load
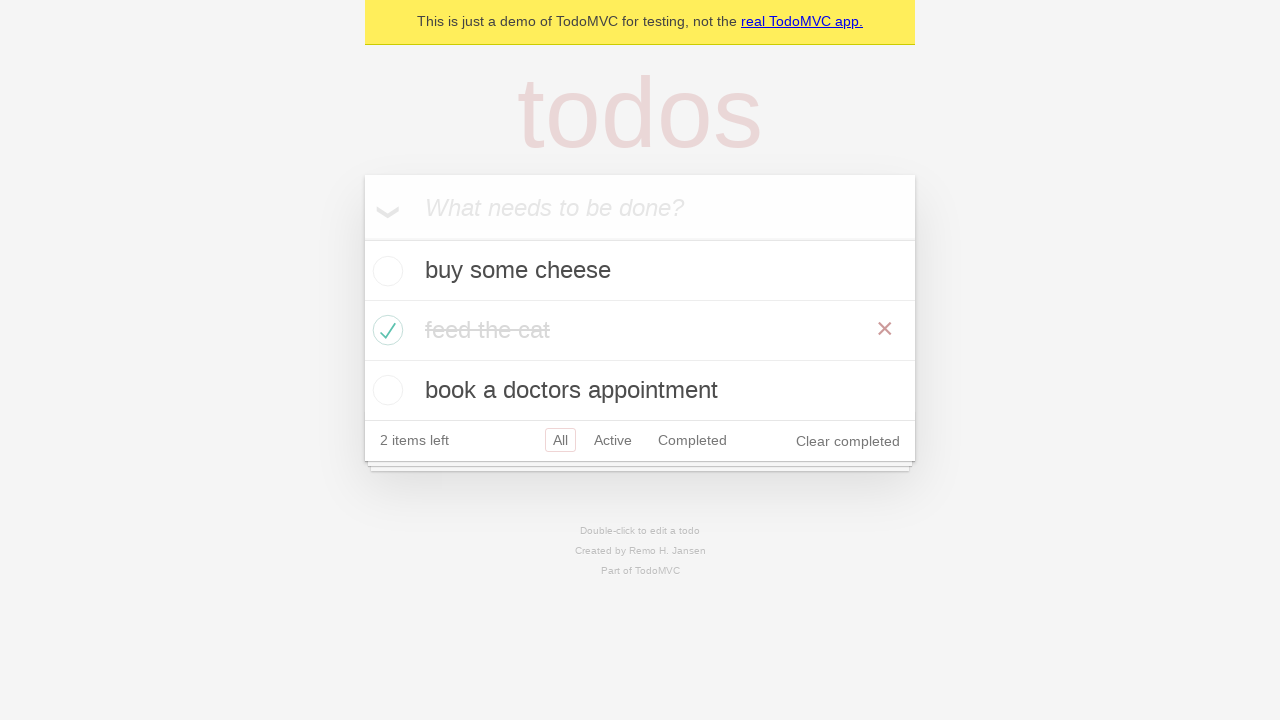

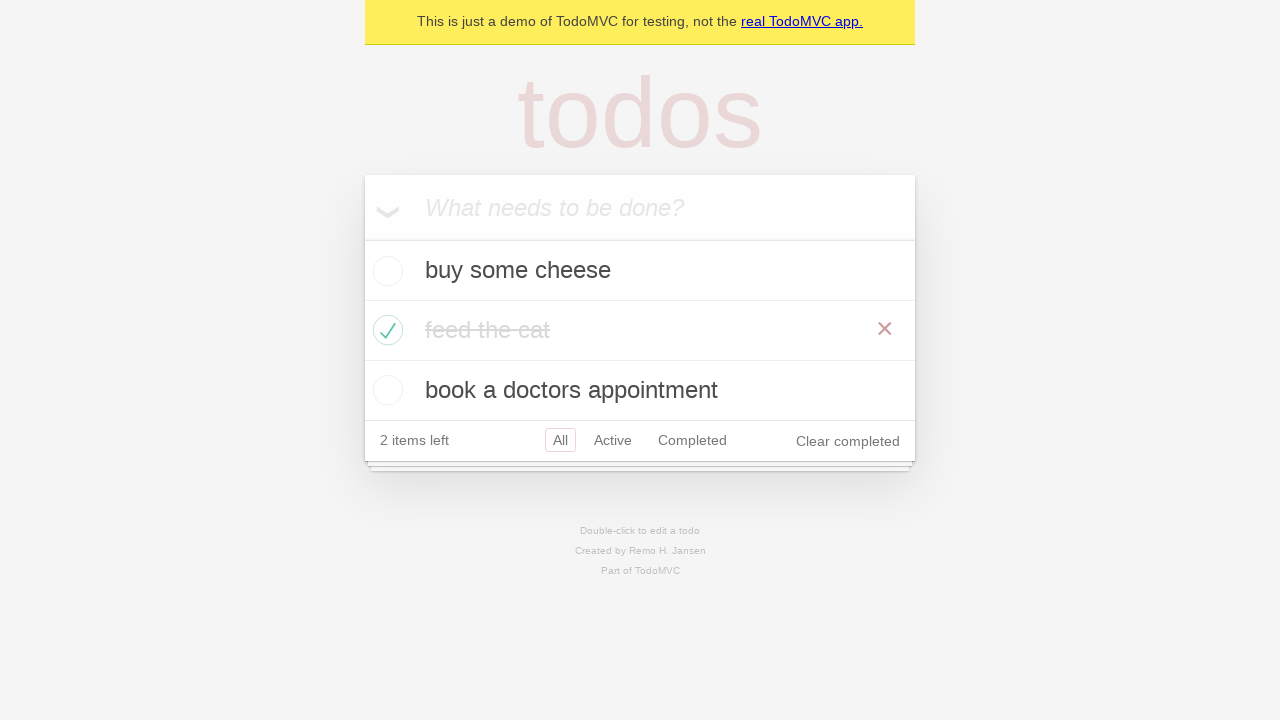